Tests JavaScript alert handling by clicking alert button and accepting the alert

Starting URL: https://the-internet.herokuapp.com/javascript_alerts

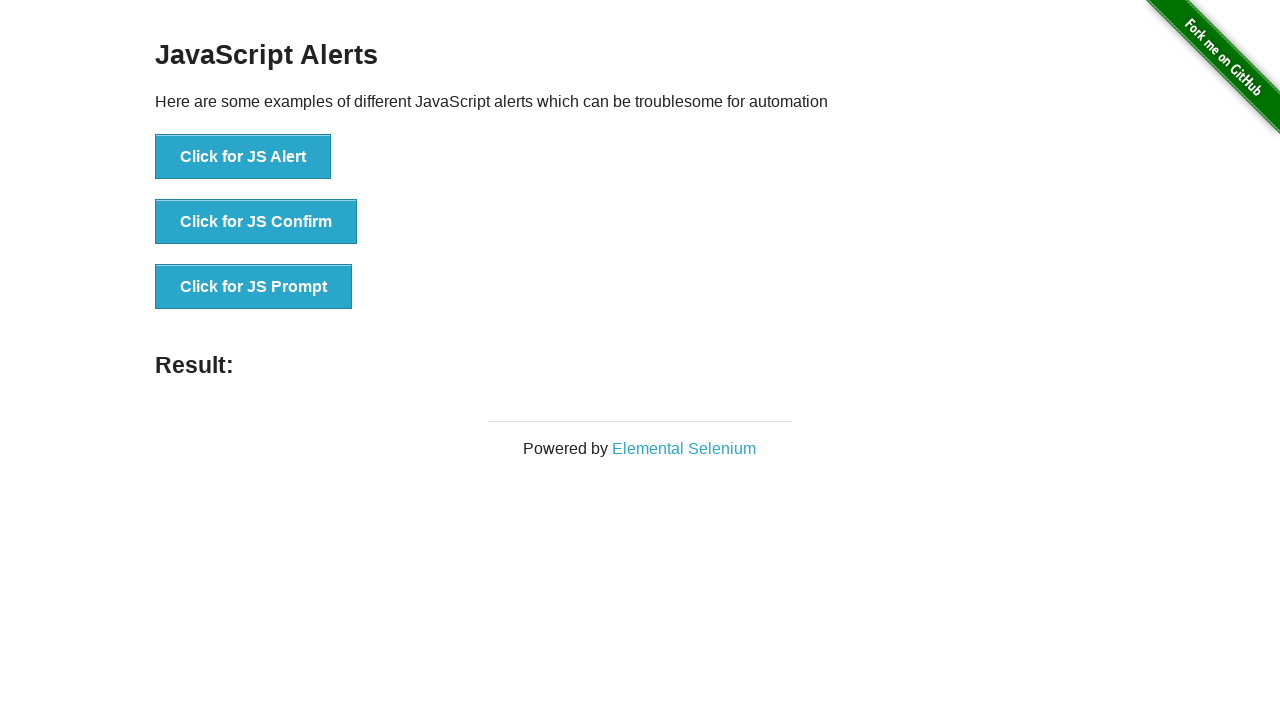

Clicked button to trigger JavaScript alert at (243, 157) on button:has-text('Click for JS Alert')
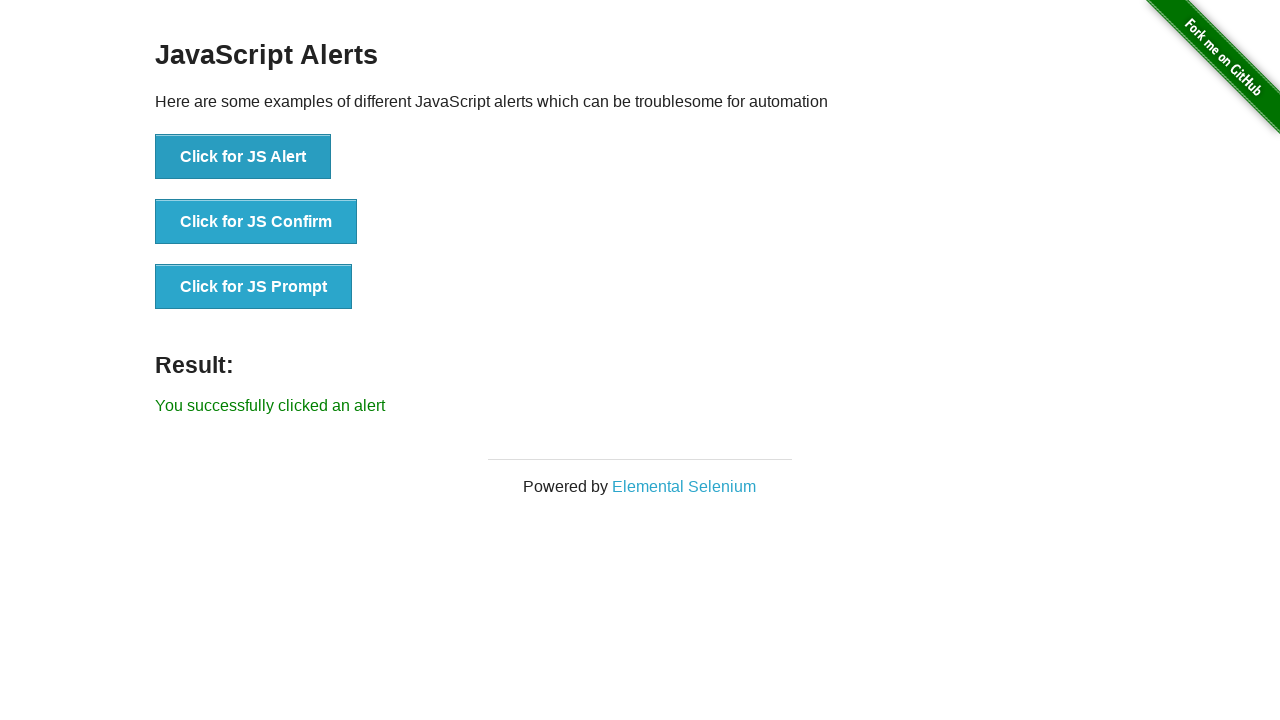

Set up dialog handler to accept alert
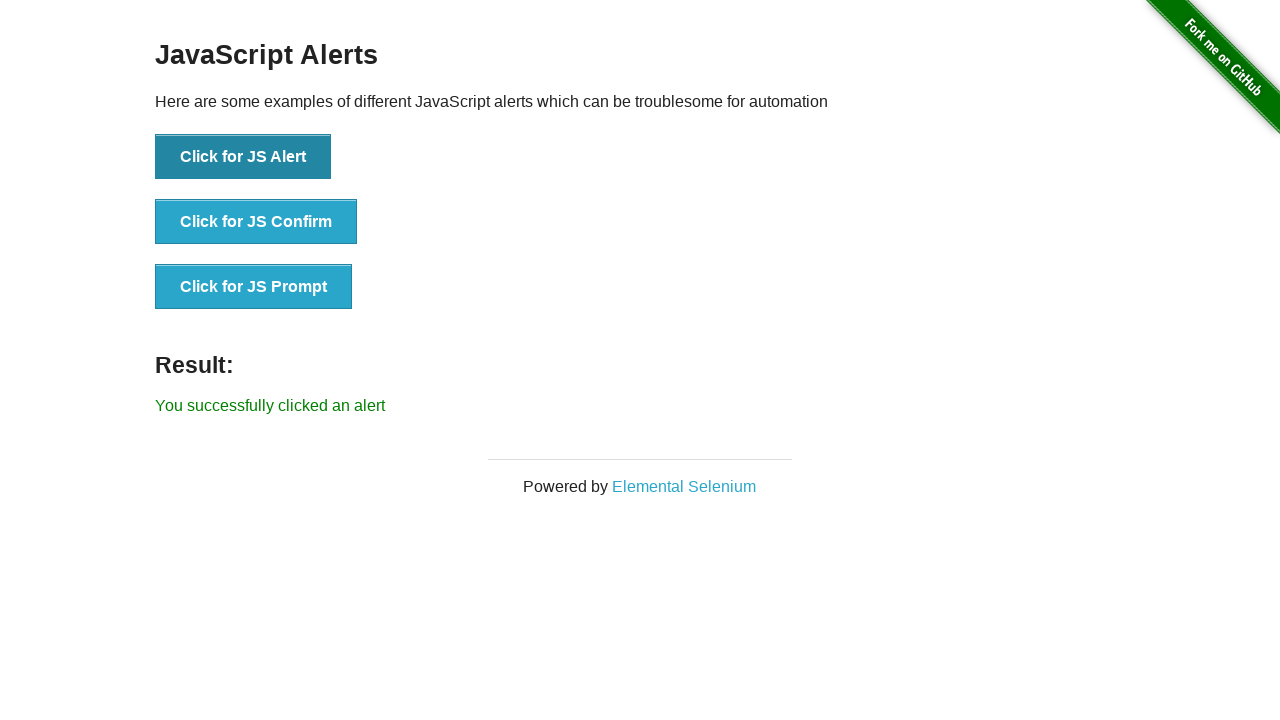

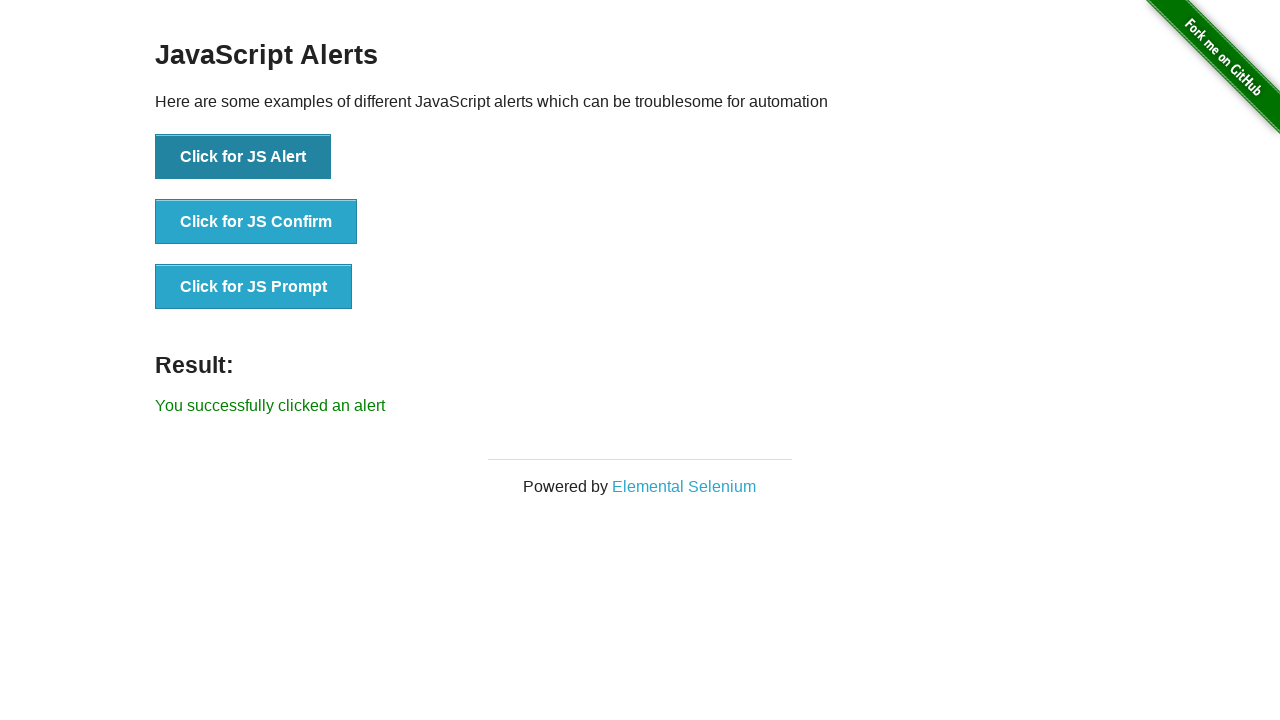